Tests login form validation by submitting with filled username and empty password to verify password required error

Starting URL: https://www.saucedemo.com/

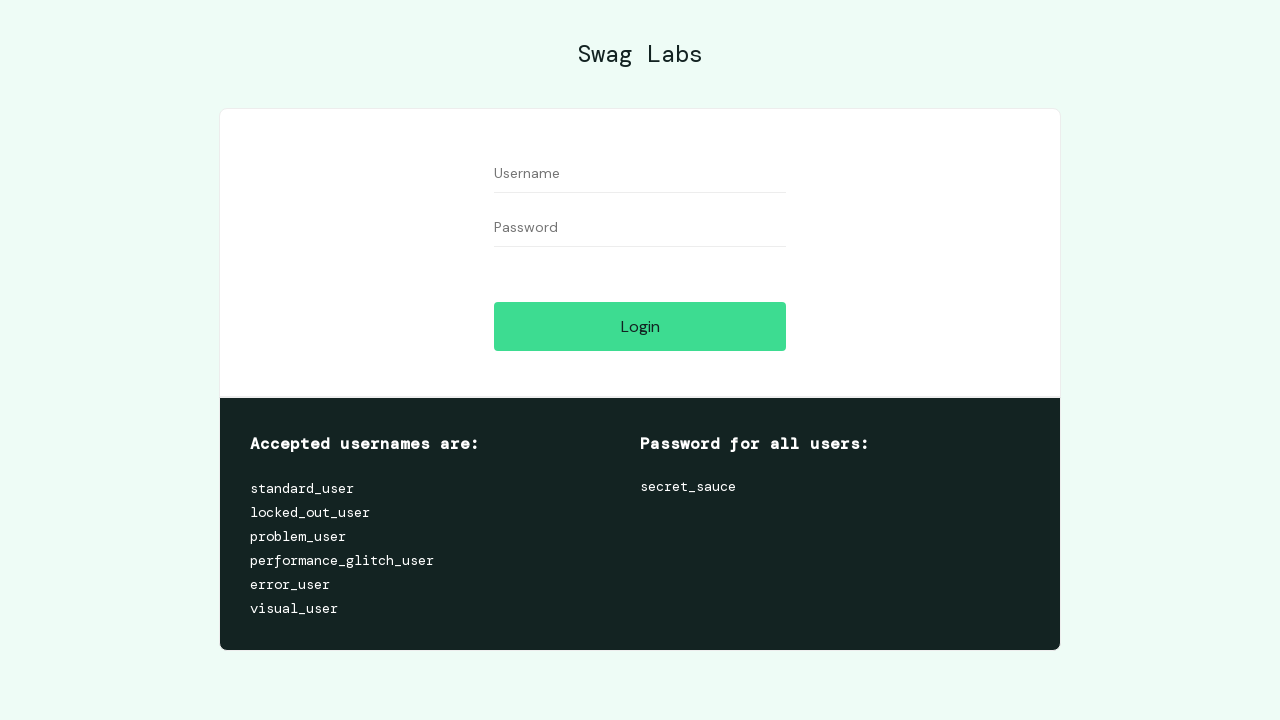

Filled username field with 'testuser456' on #user-name
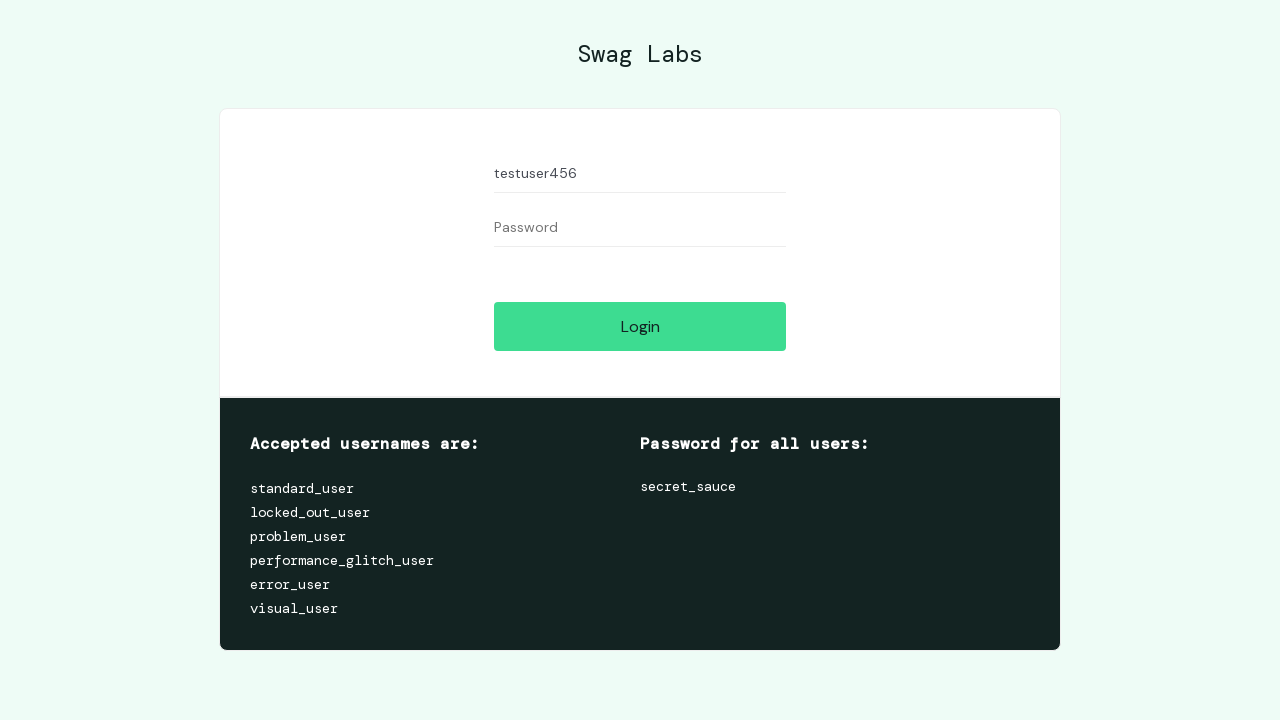

Left password field empty on #password
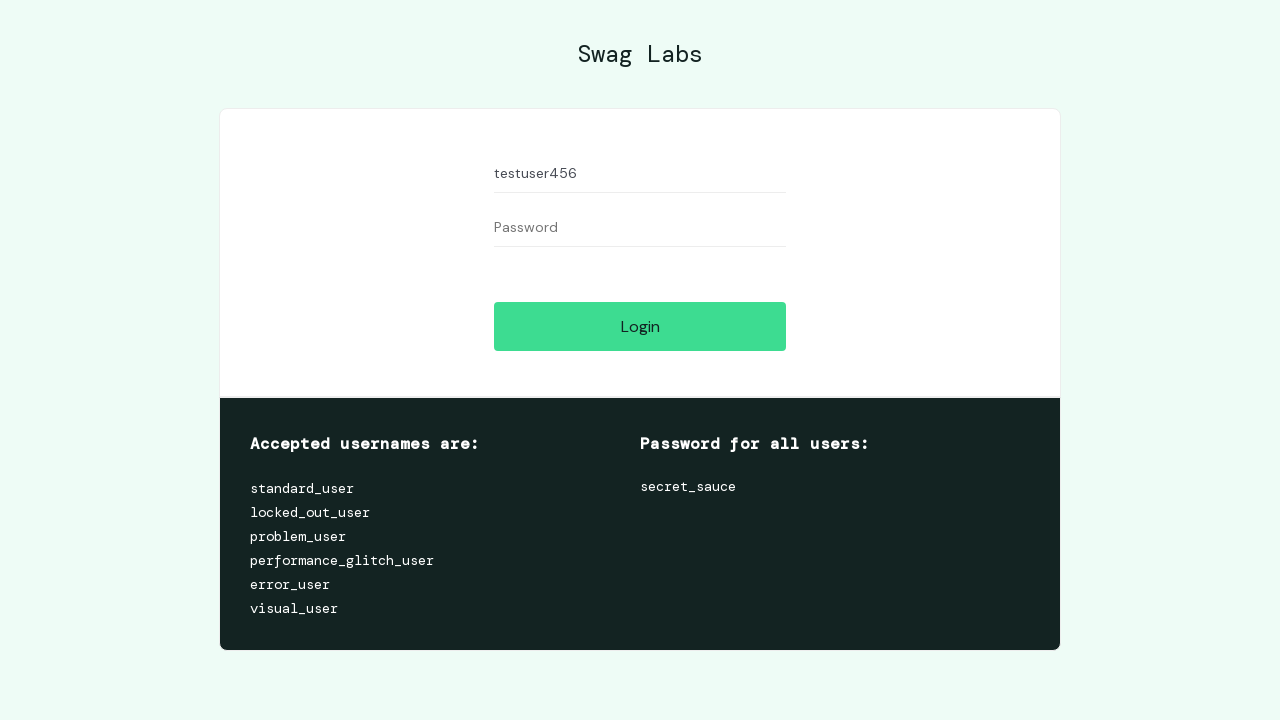

Clicked login button to submit form with empty password at (640, 326) on #login-button
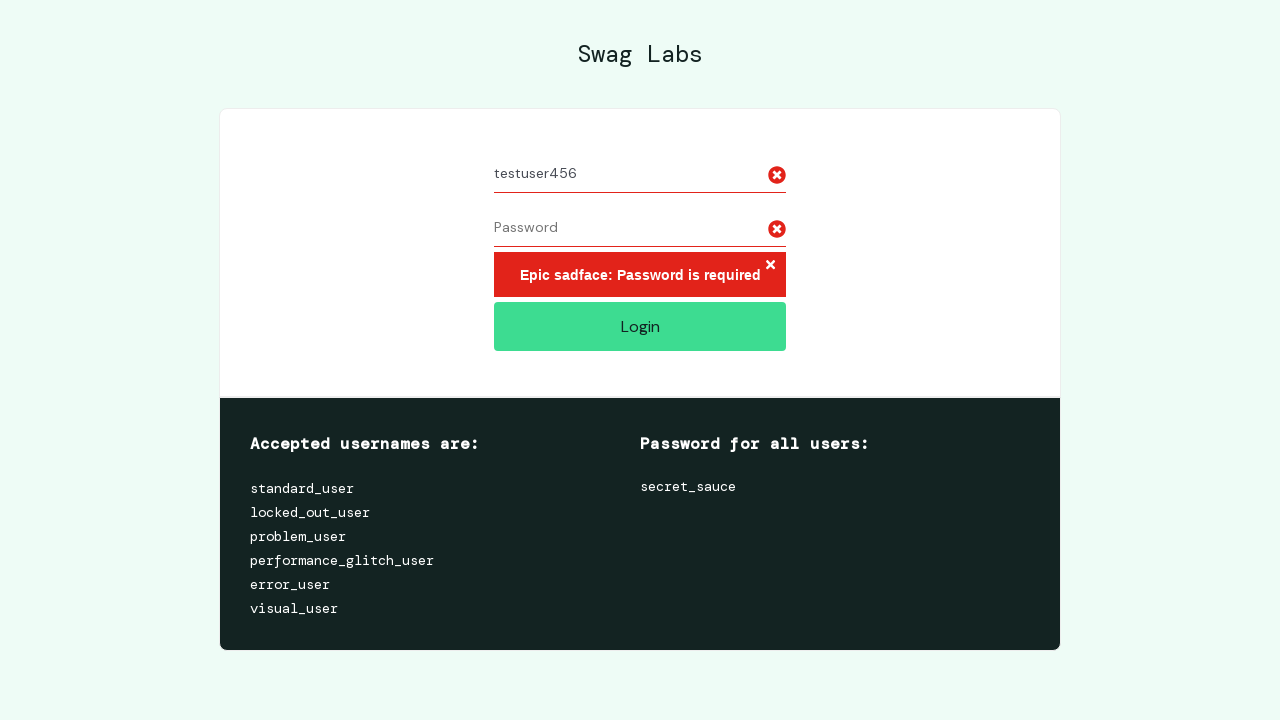

Password required error message appeared
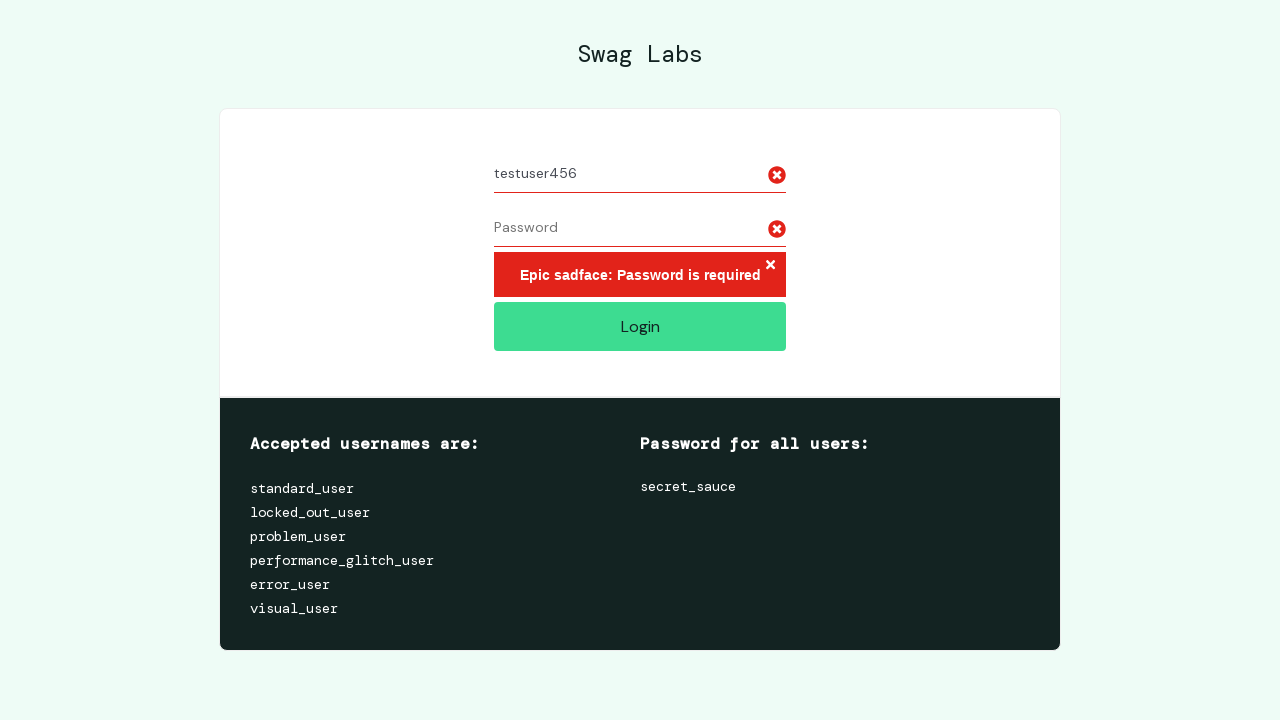

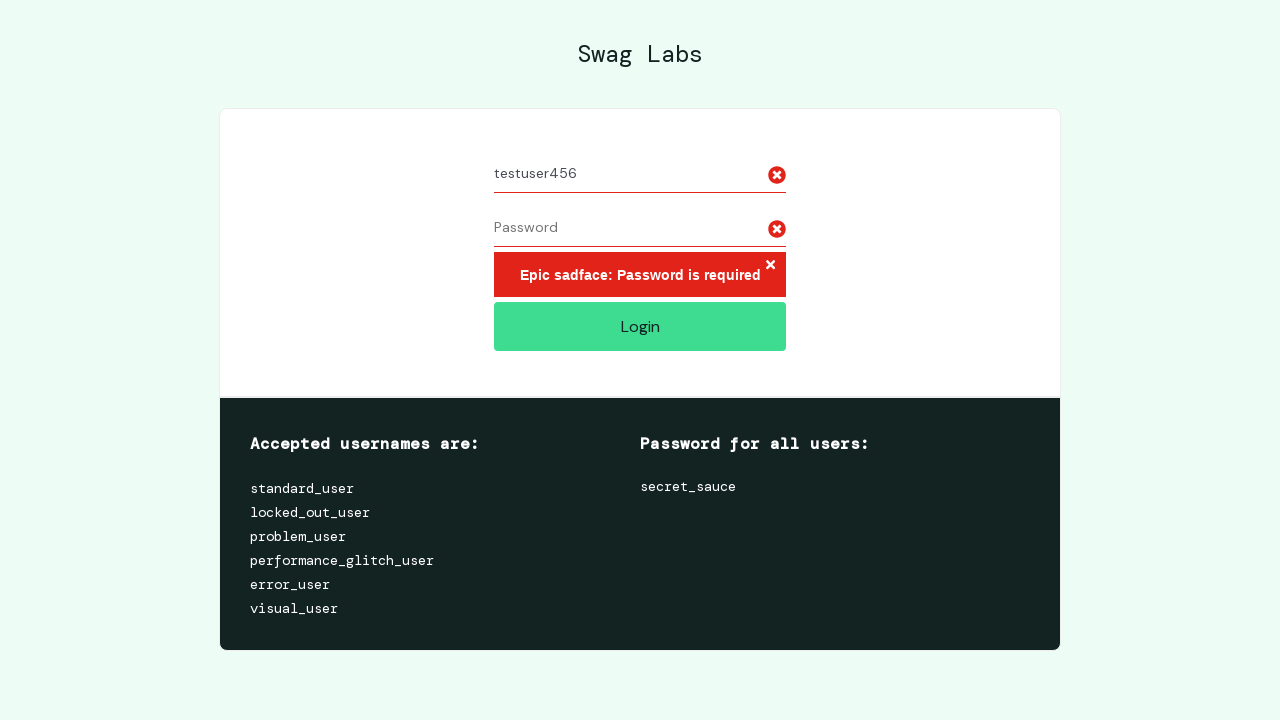